Navigates to a Selenium tutorial blog page, maximizes the window, retrieves the page title, and locates an element by its ID.

Starting URL: https://naveenprojects.blogspot.com/2023/09/selenium-with-java.html

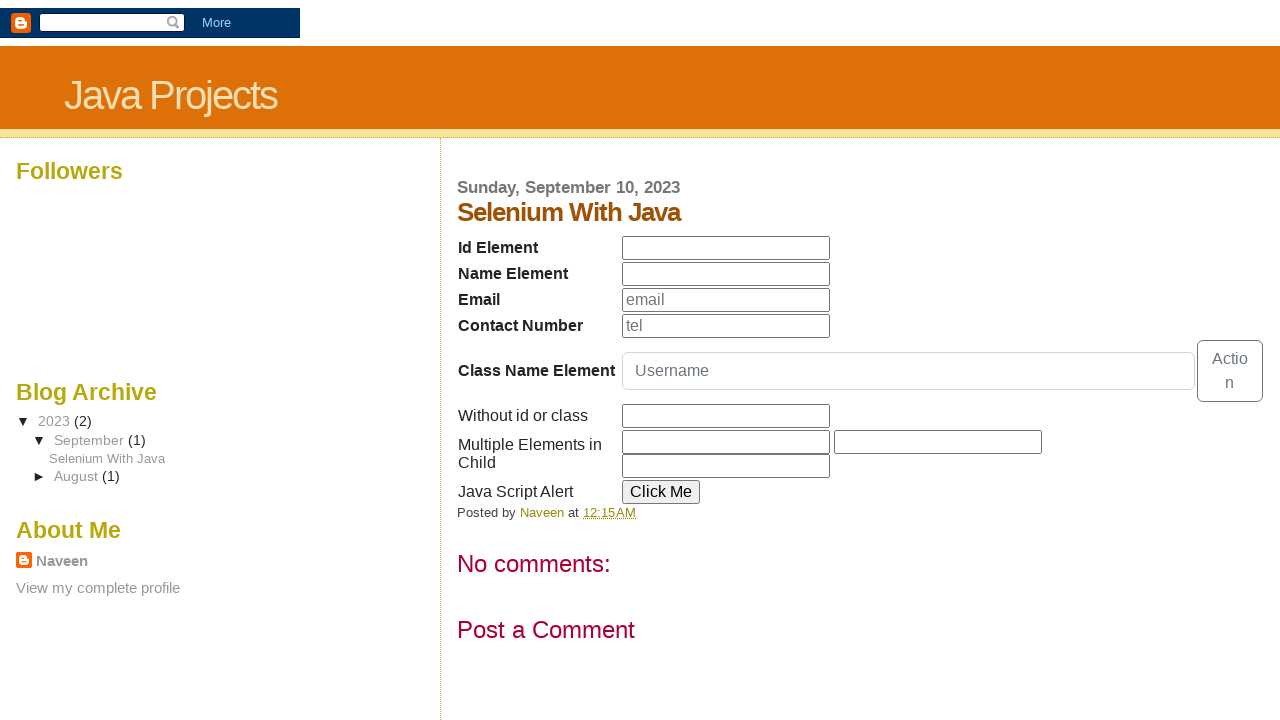

Navigated to Selenium tutorial blog page
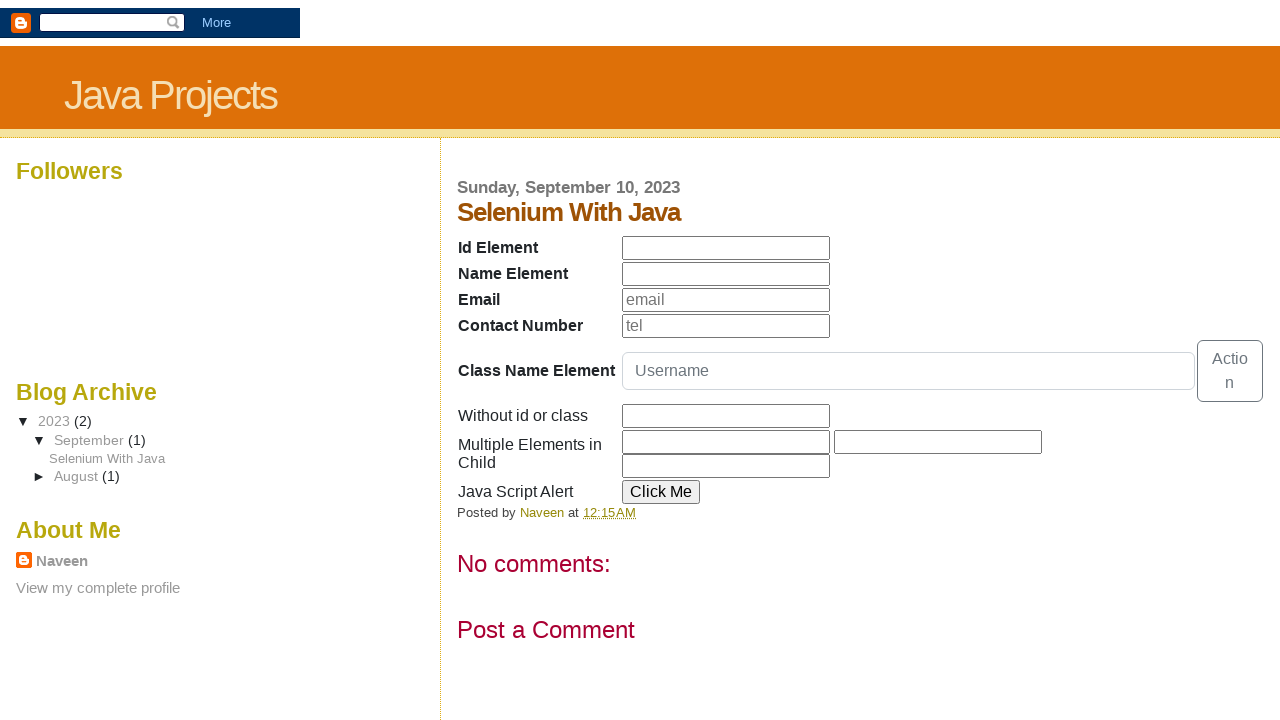

Maximized window to 1920x1080 viewport
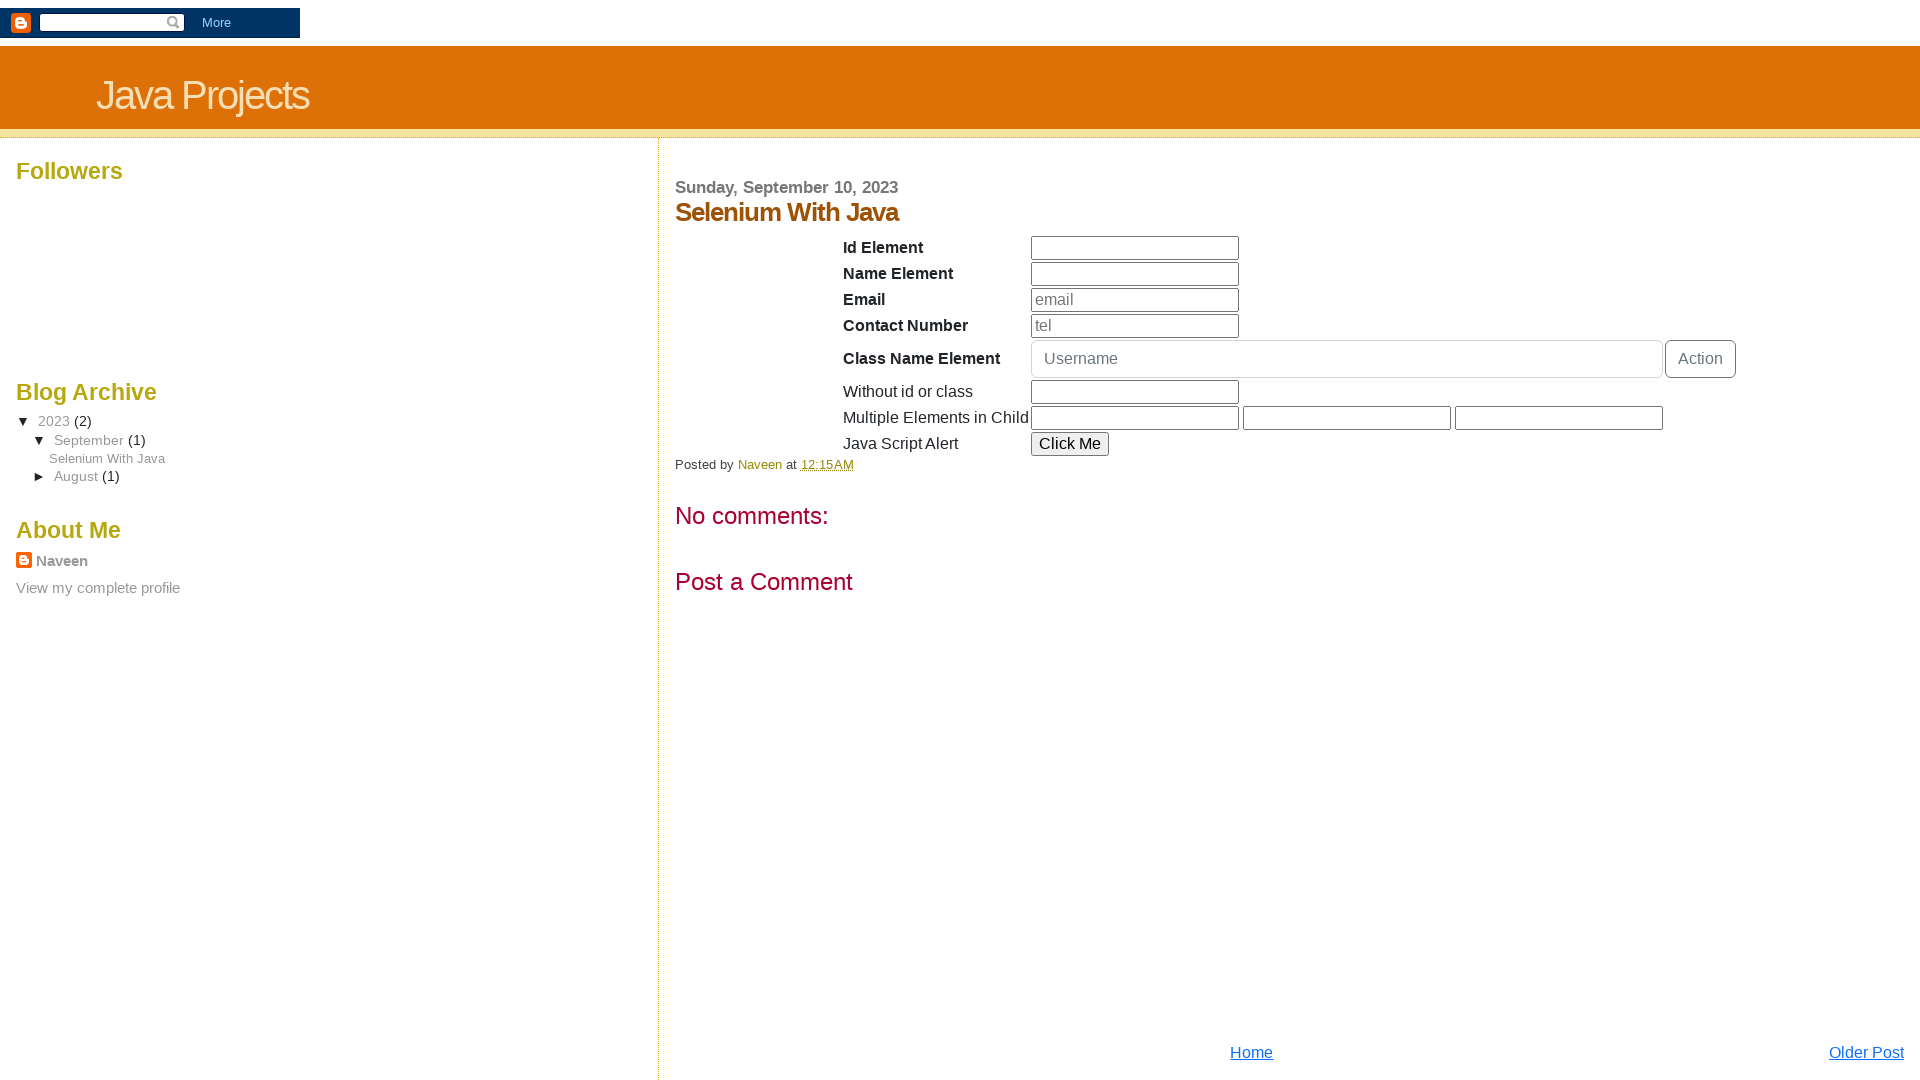

Retrieved page title: Java Projects: Selenium With Java
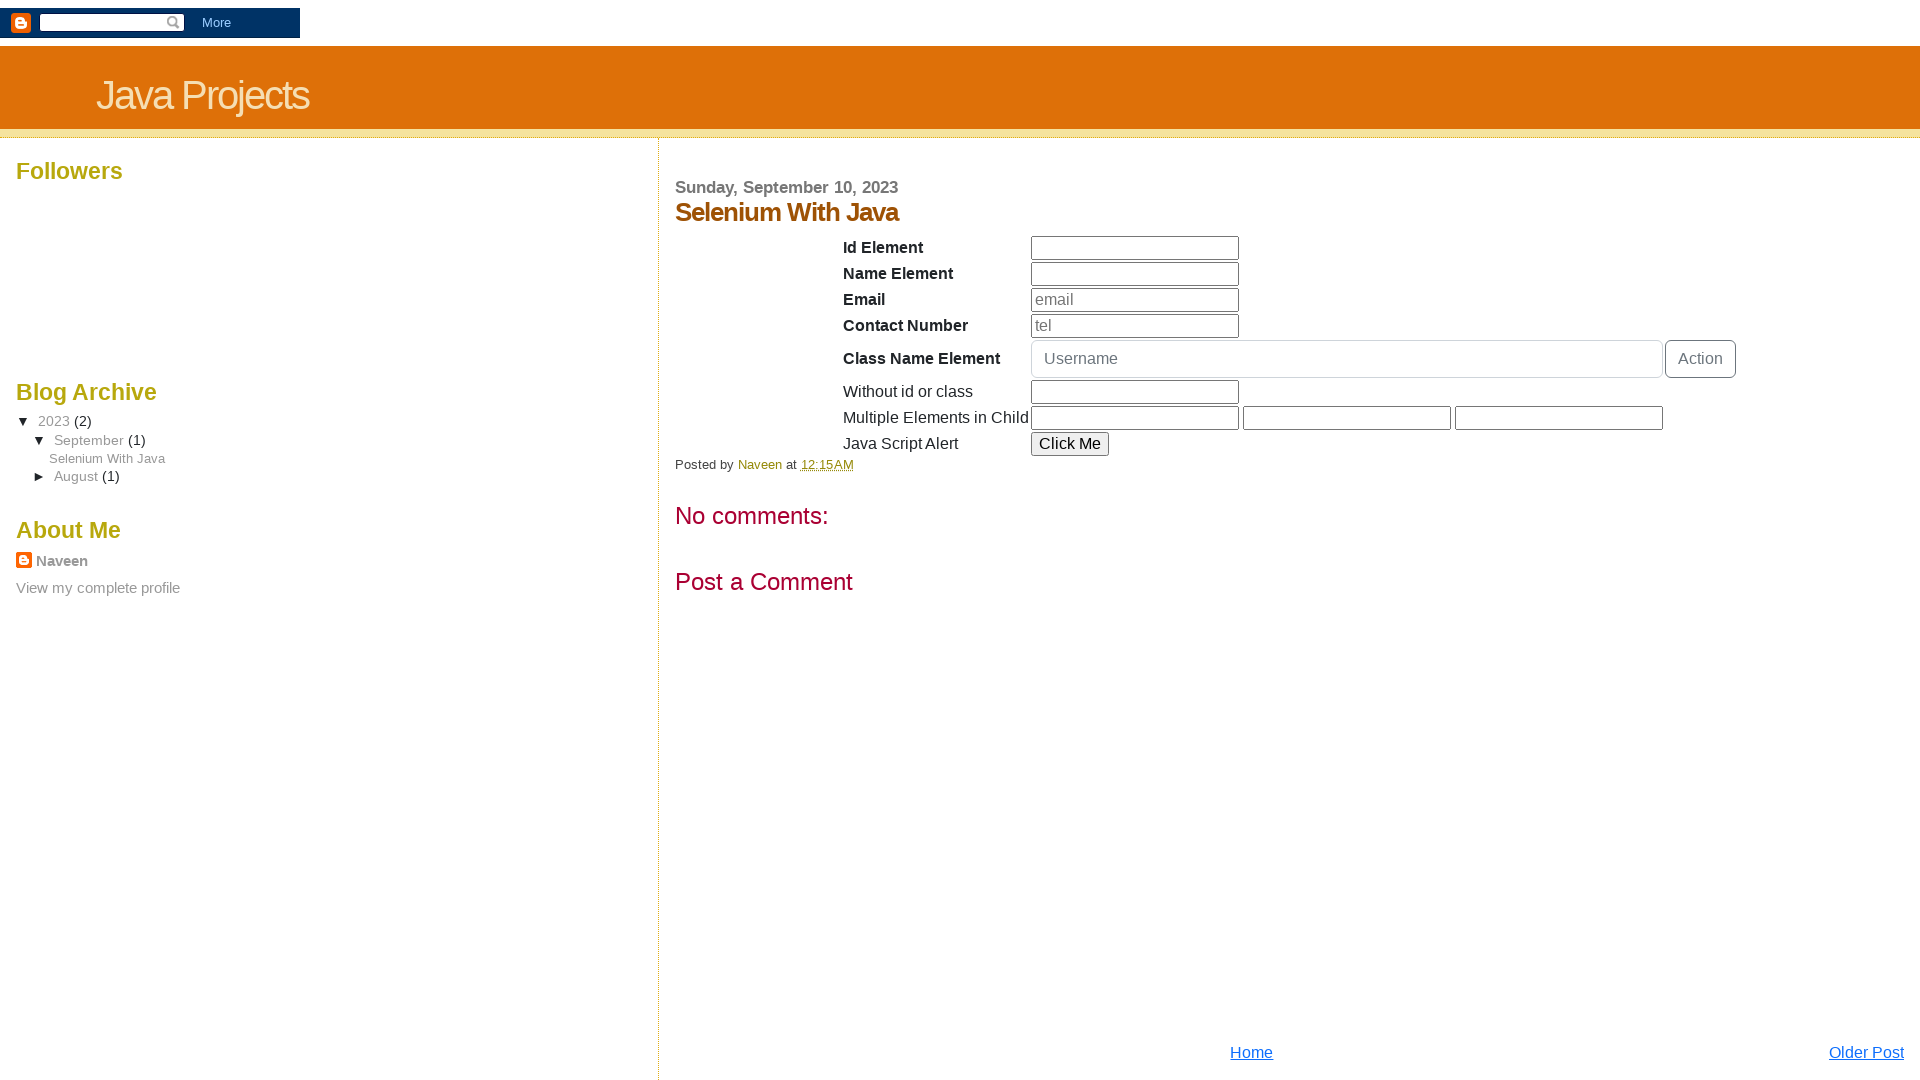

Located element with ID 'one' on the page
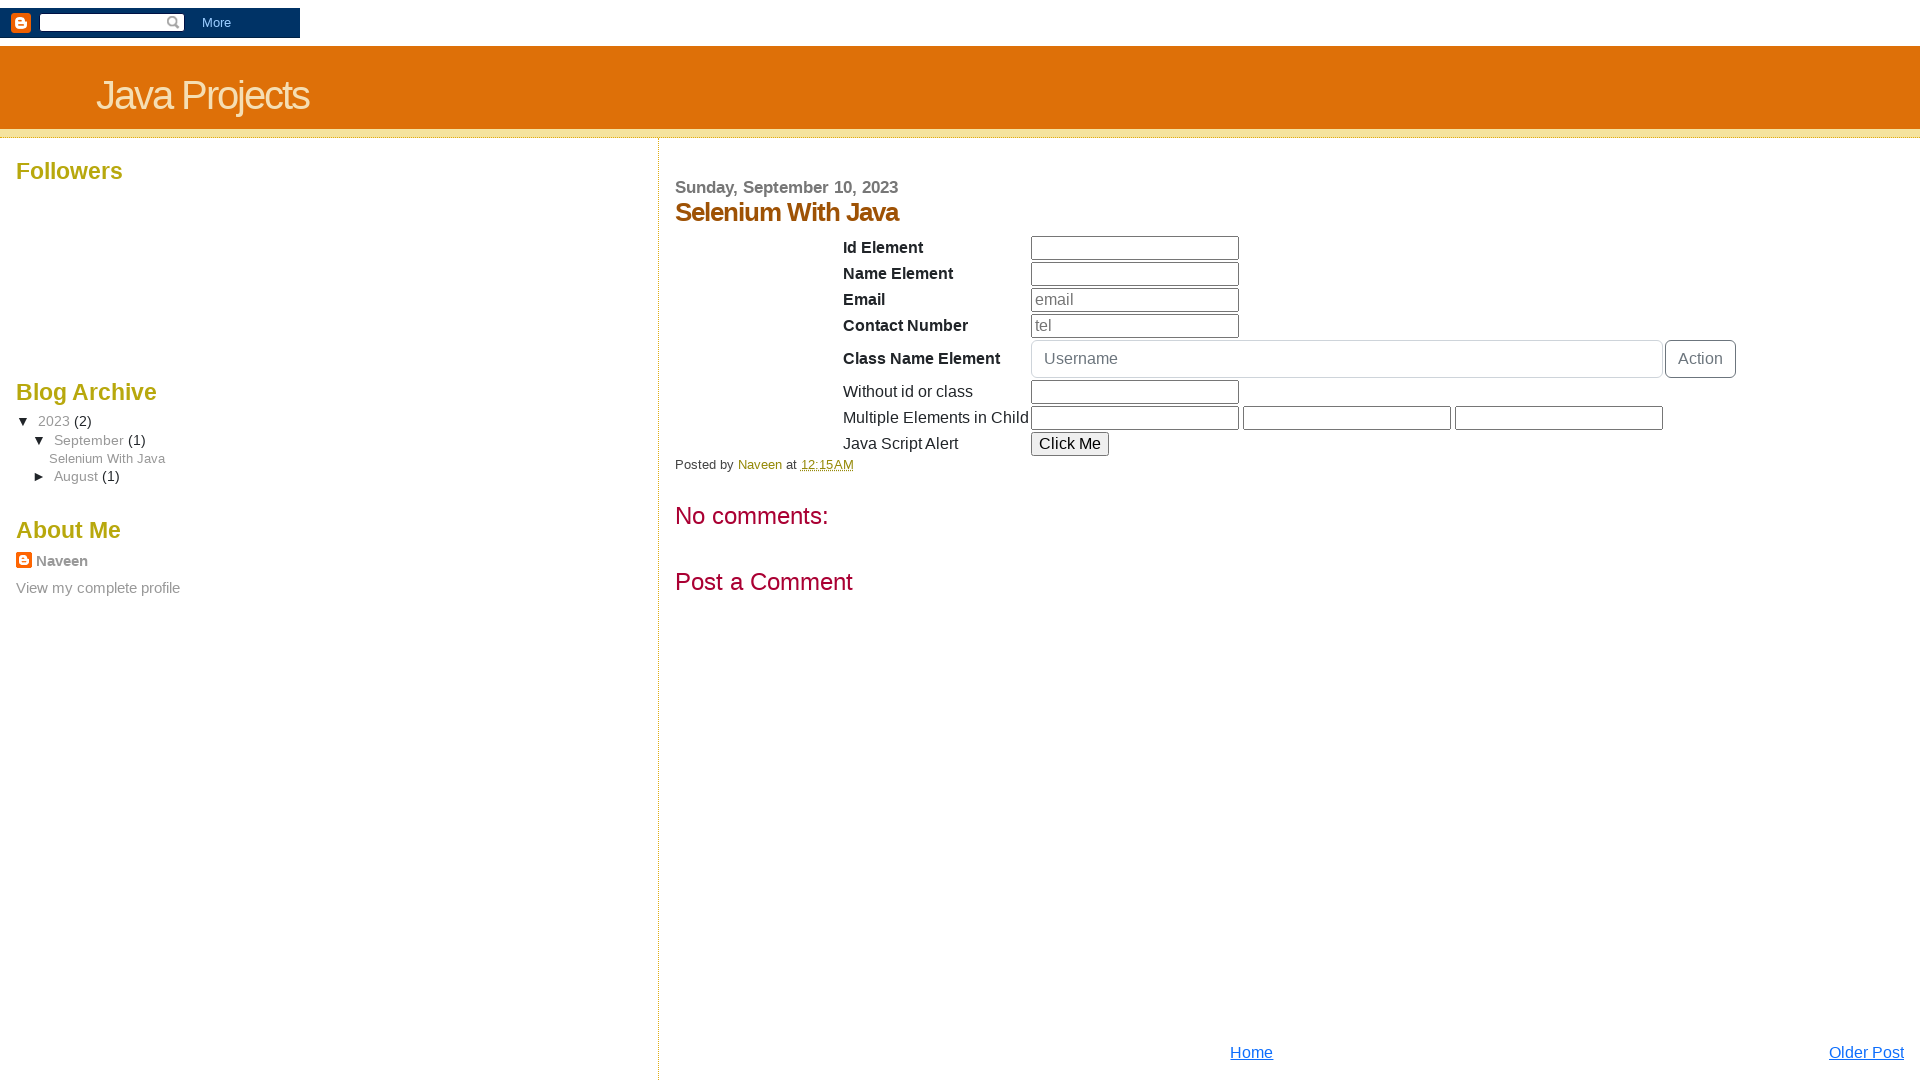

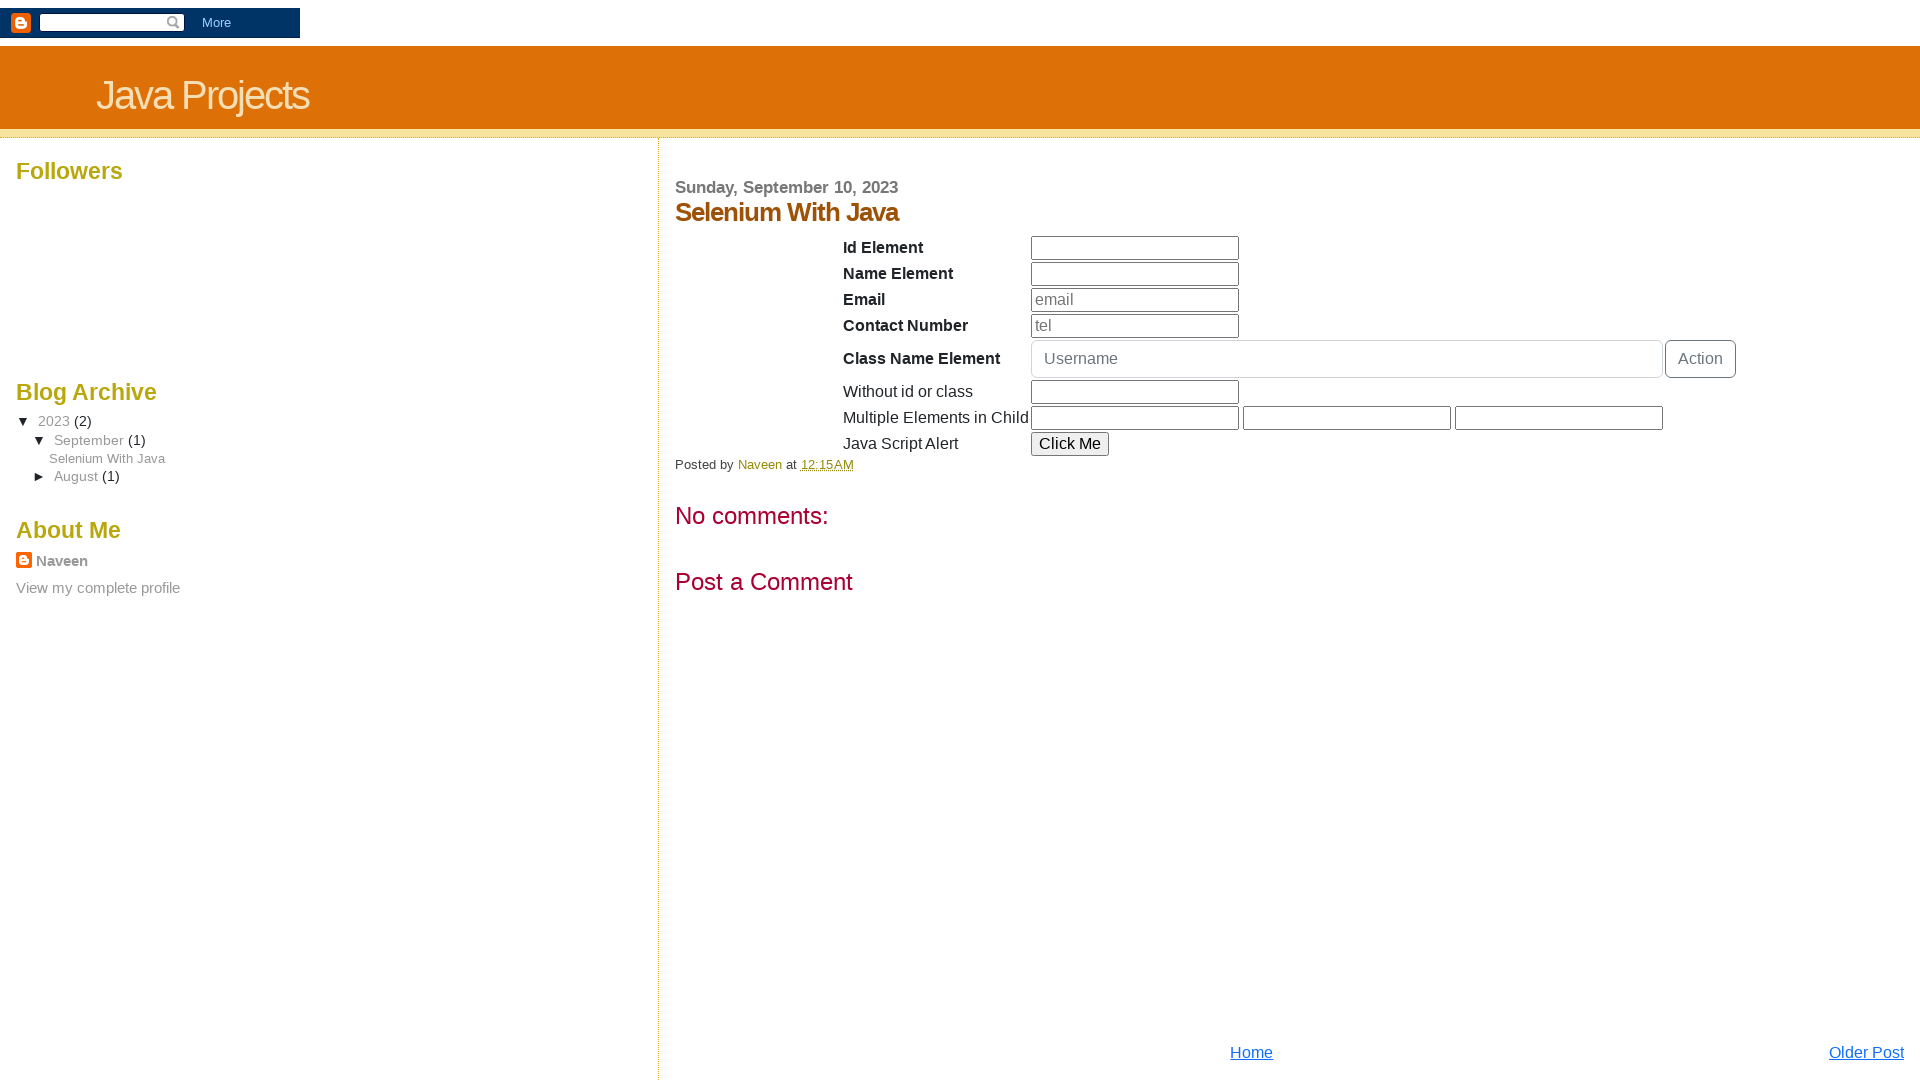